Tests radio button handling by navigating to a practice page and selecting the "hockey" radio button from the sports category

Starting URL: https://practice.cydeo.com/radio_buttons

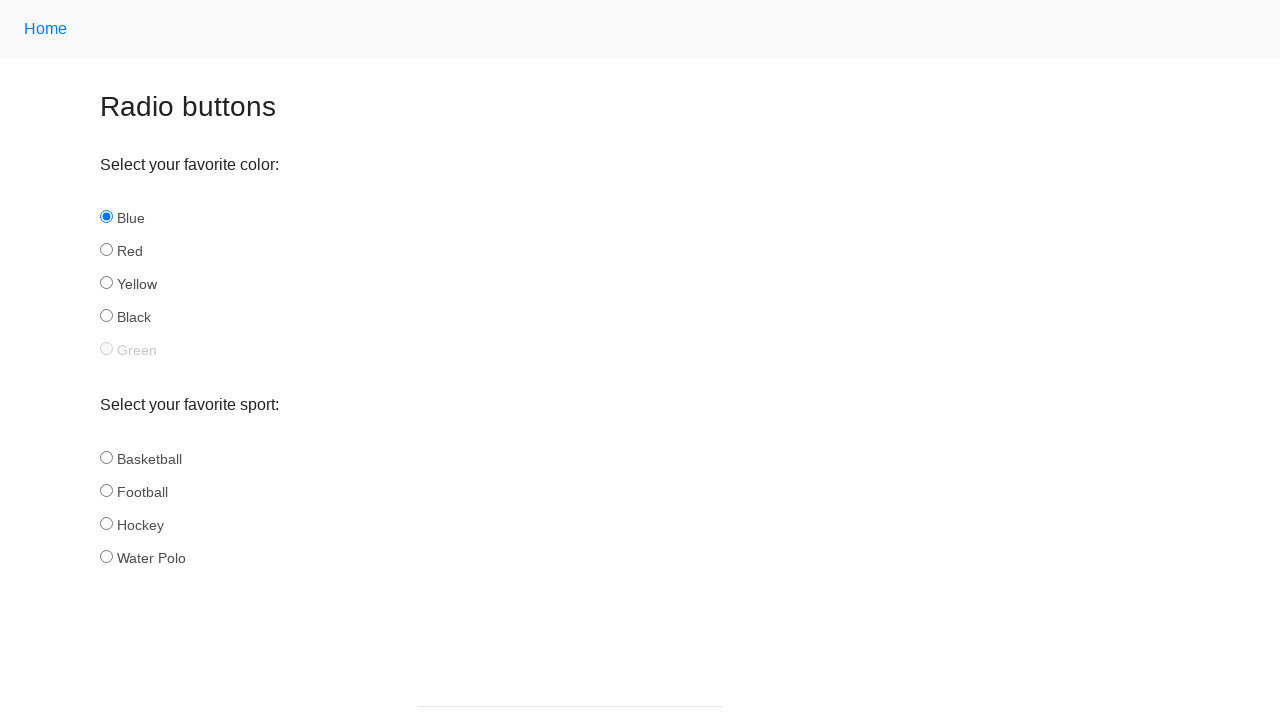

Navigated to radio buttons practice page
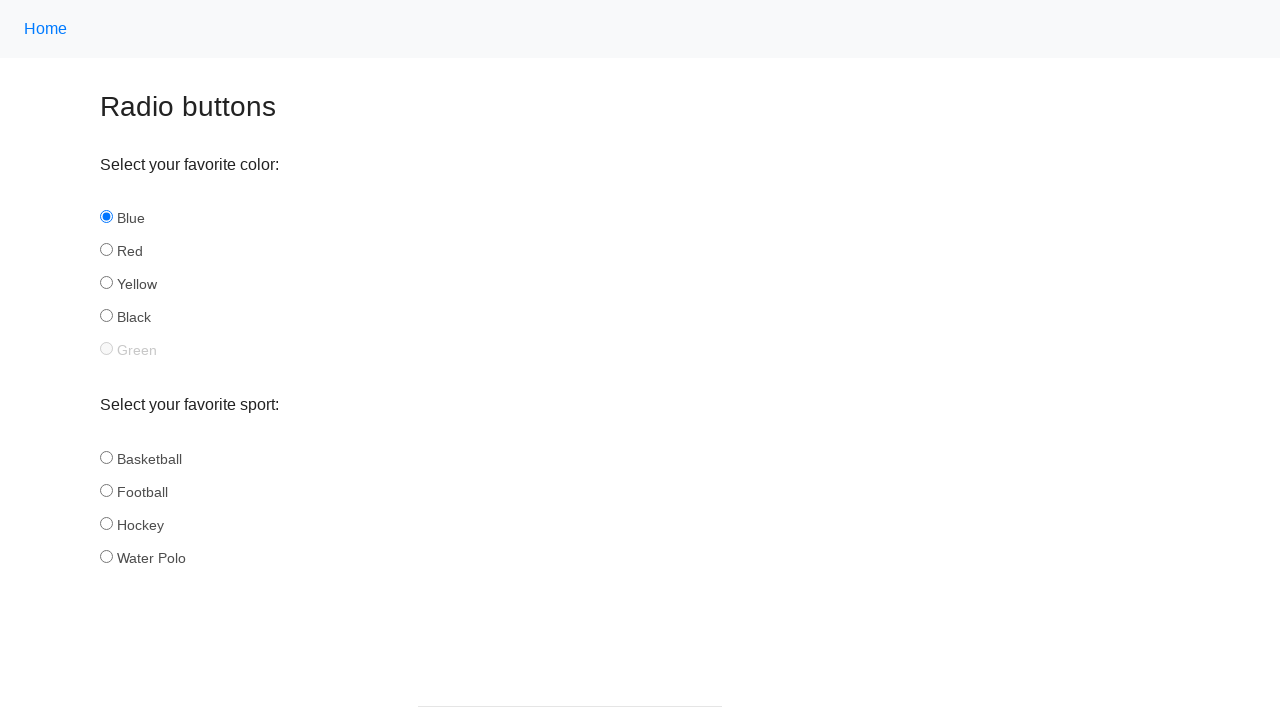

Clicked the hockey radio button in the sports category at (106, 523) on input[name='sport'][id='hockey']
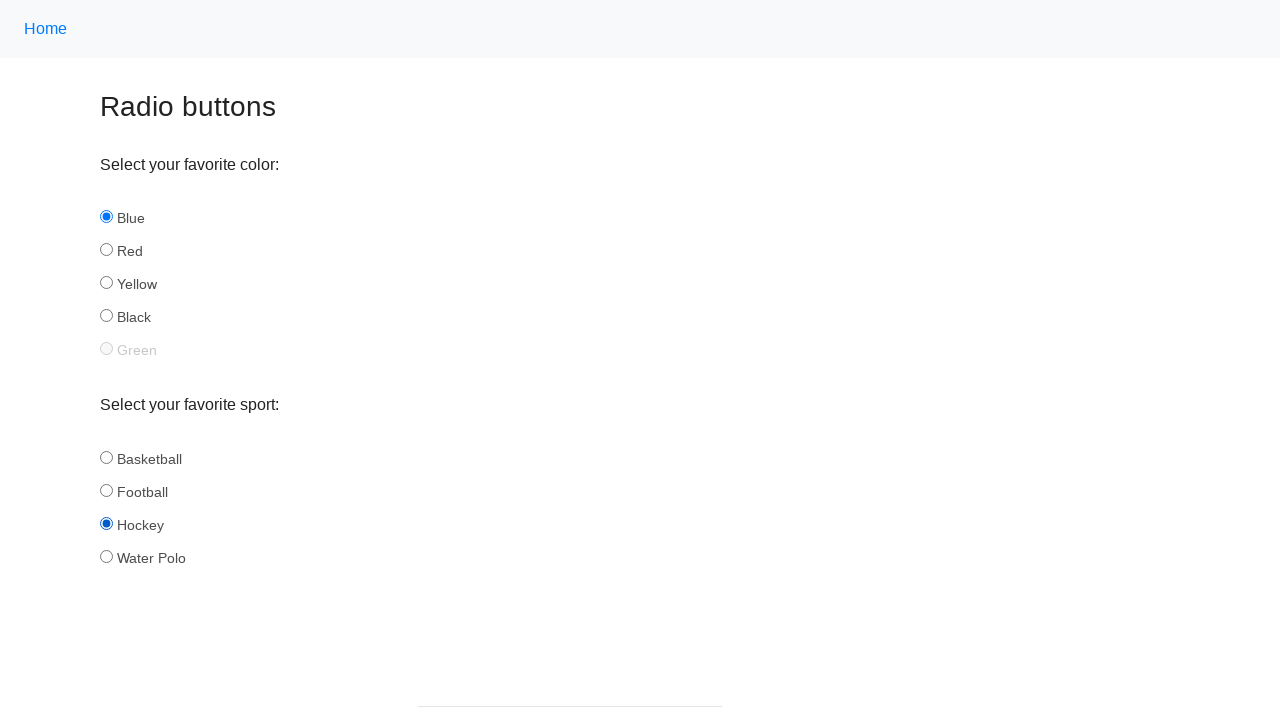

Verified that the hockey radio button is selected
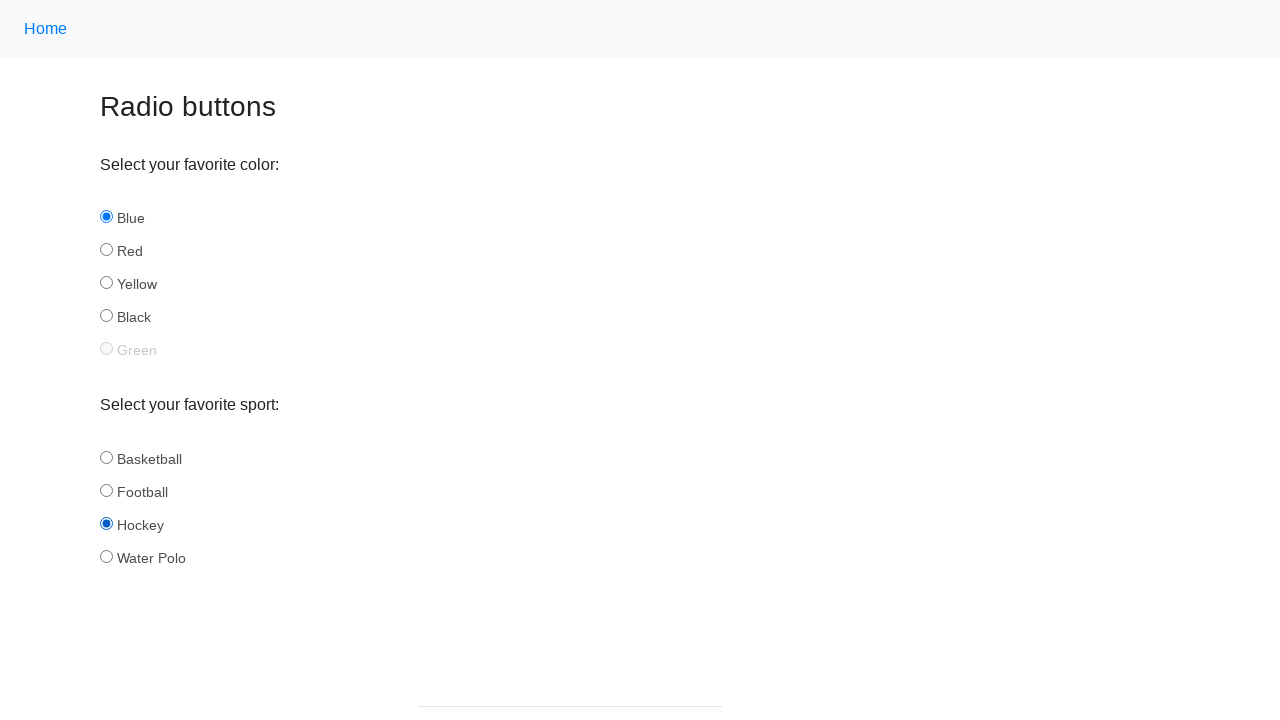

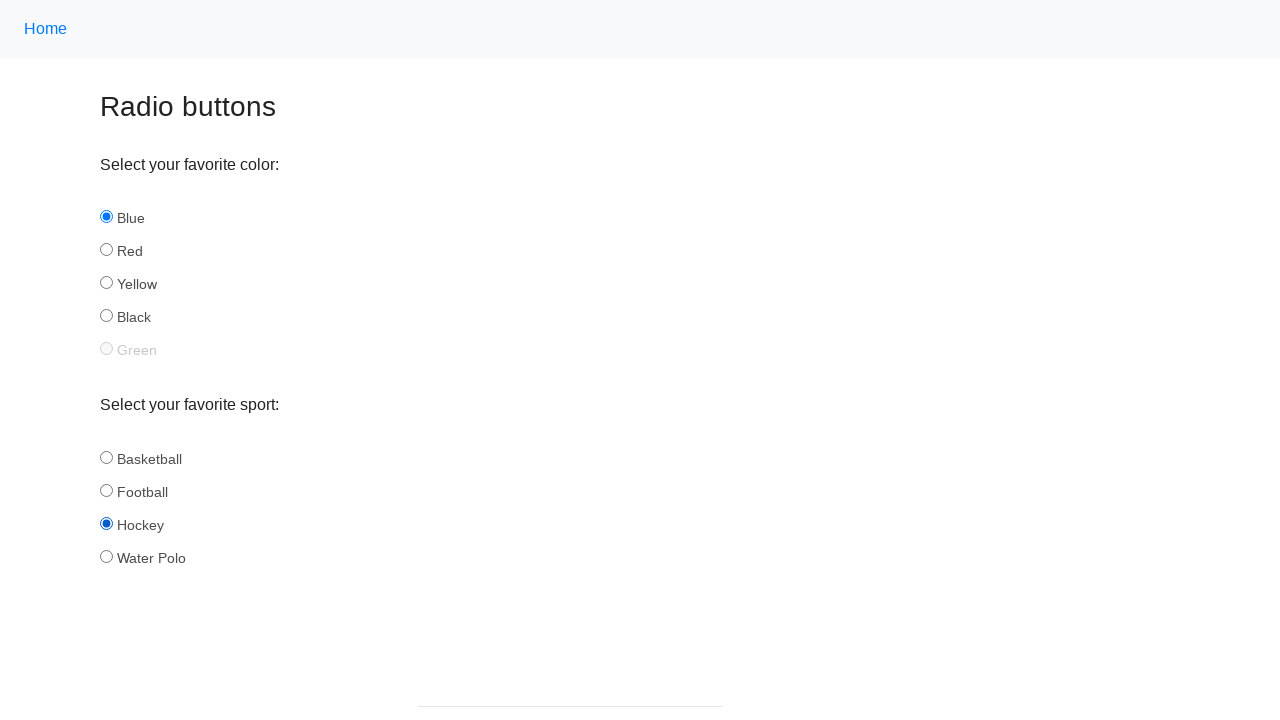